Tests file download functionality by navigating to a file download page and clicking on a download link for a .docx file.

Starting URL: https://testcenter.techproeducation.com/index.php?page=file-download

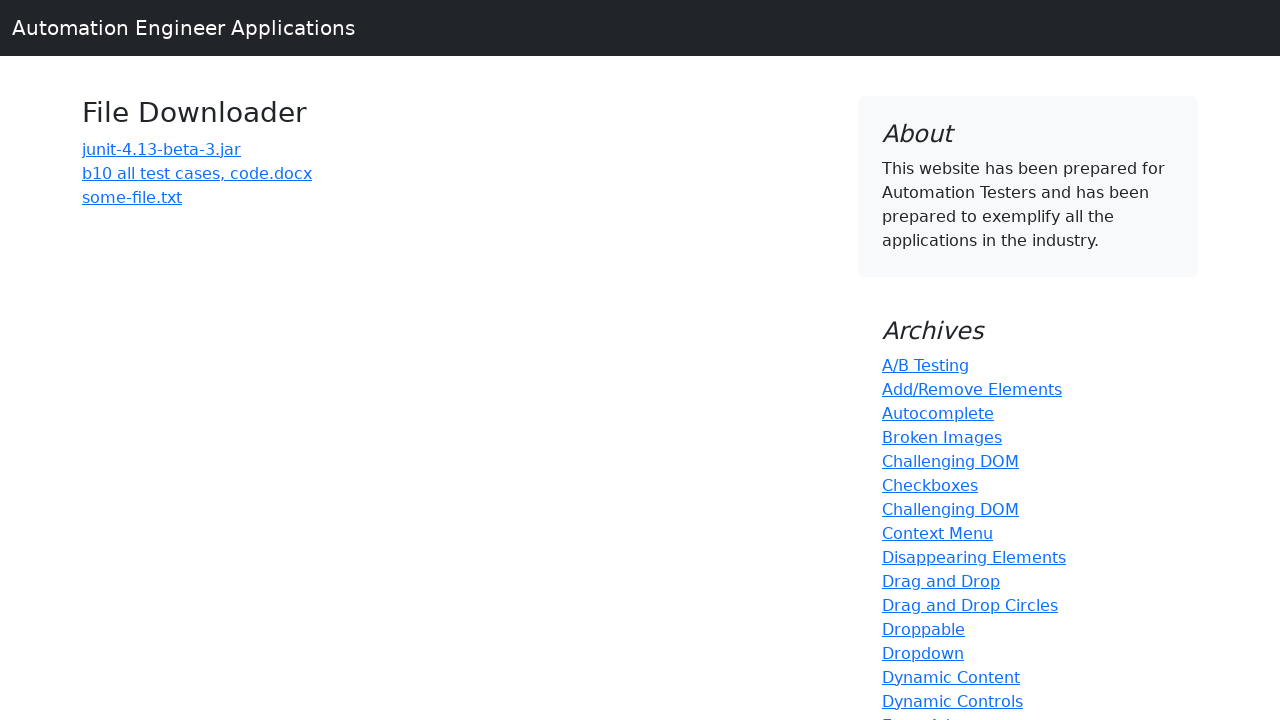

Navigated to file download page
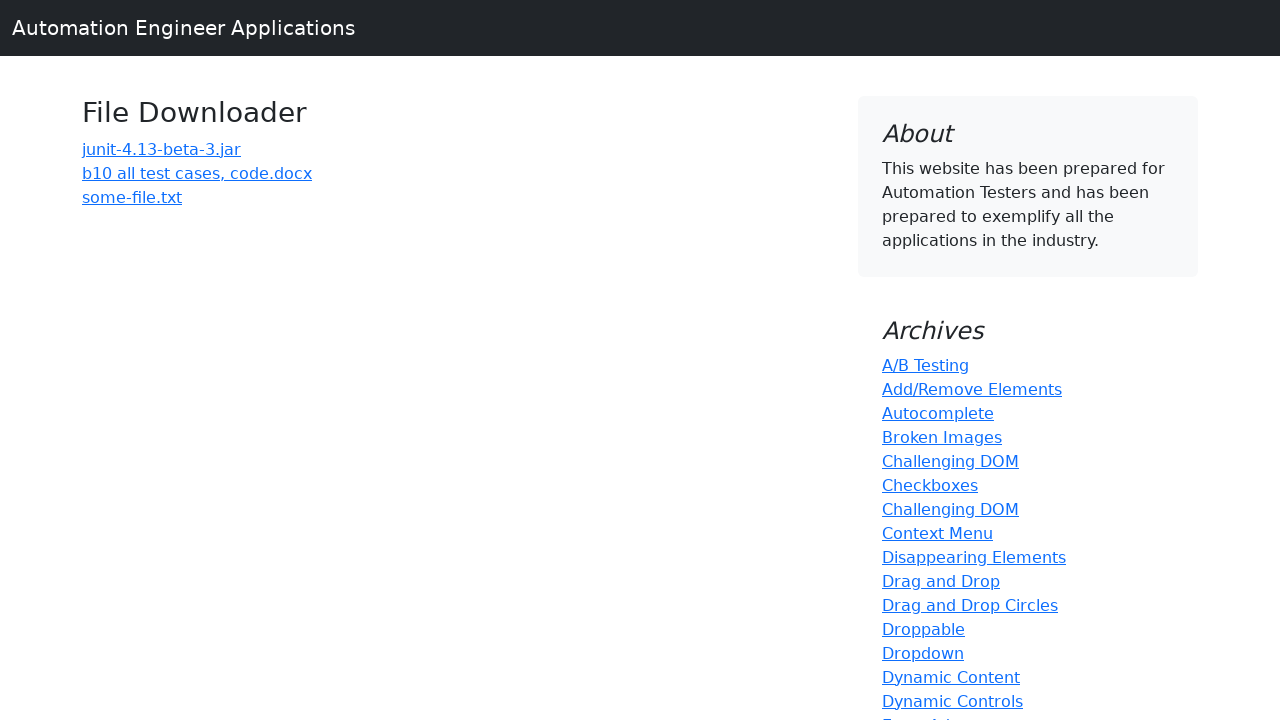

Clicked on code.docx download link at (197, 173) on a:has-text('code.docx')
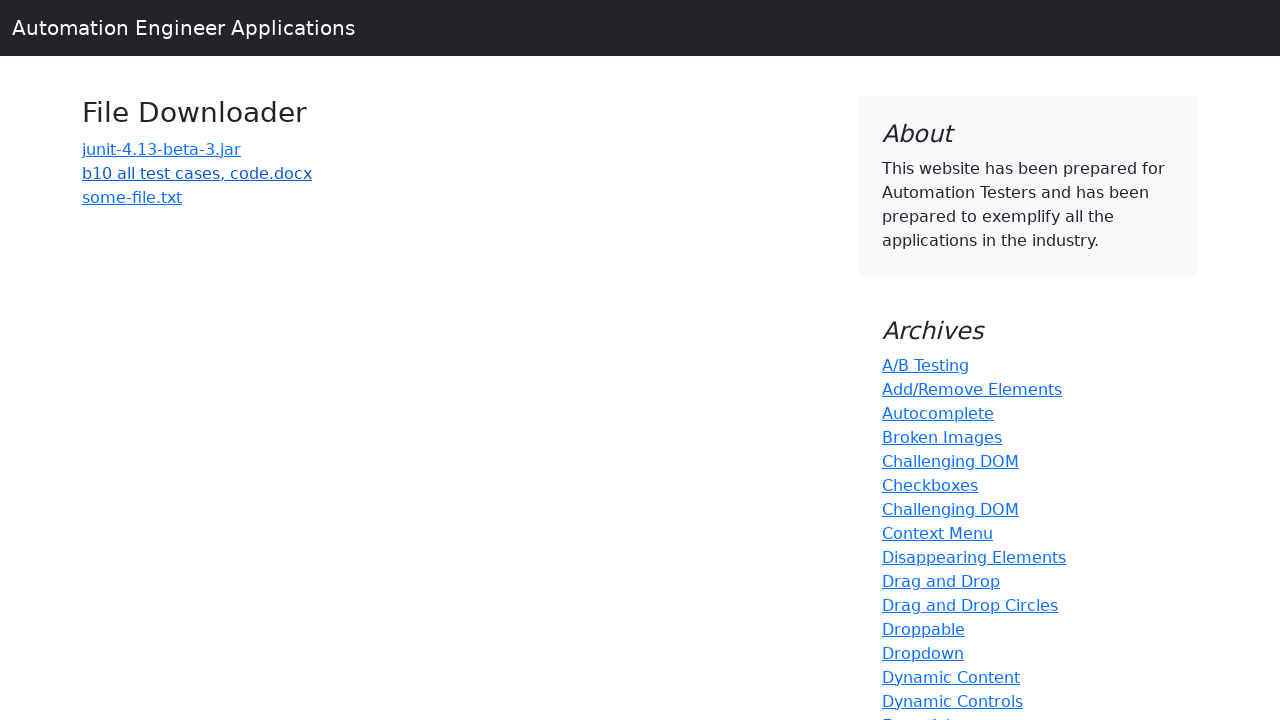

Waited for download to complete
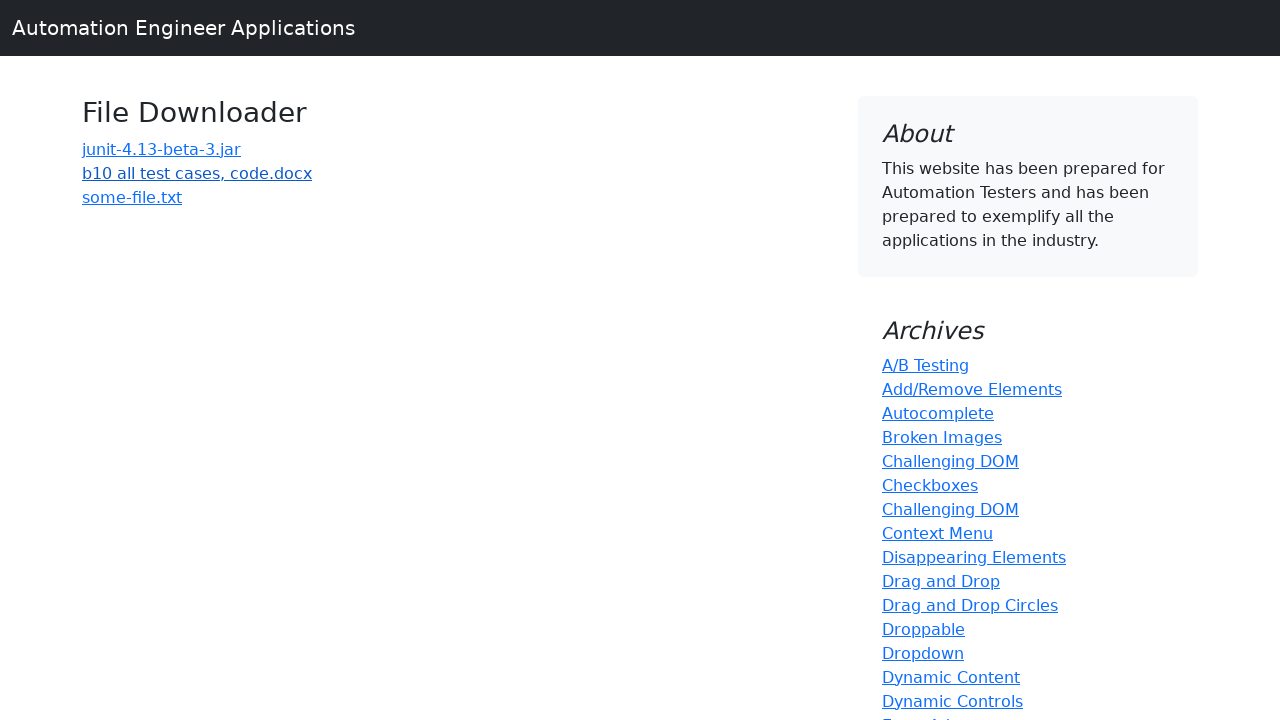

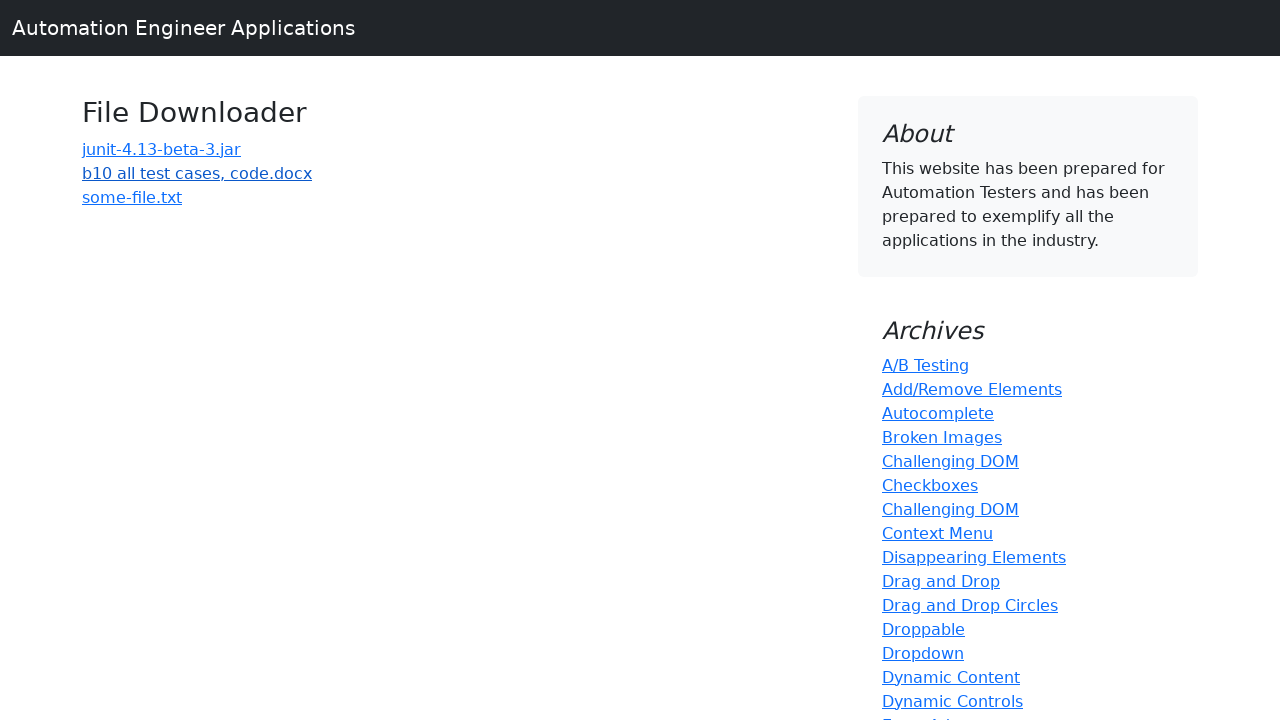